Tests checkbox functionality by navigating to a checkboxes page, finding all checkbox elements, and verifying that the second checkbox is checked on initial page load.

Starting URL: http://the-internet.herokuapp.com/checkboxes

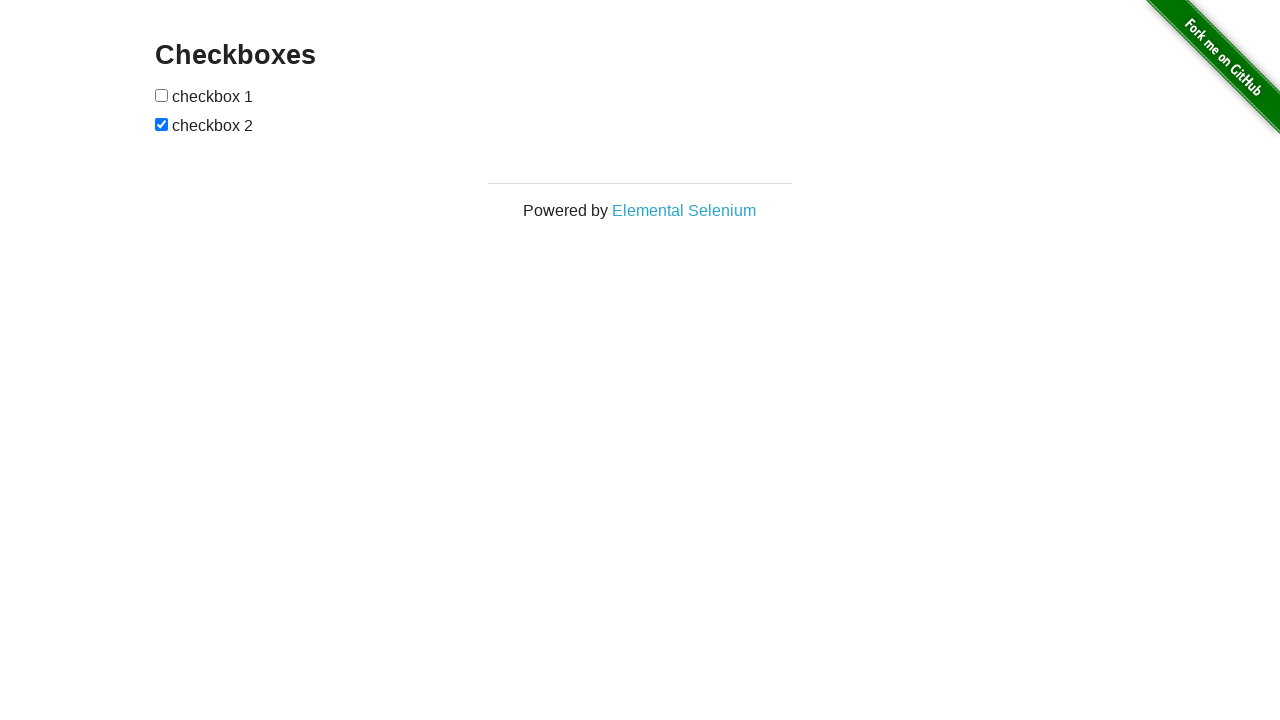

Waited for checkbox elements to be present on the page
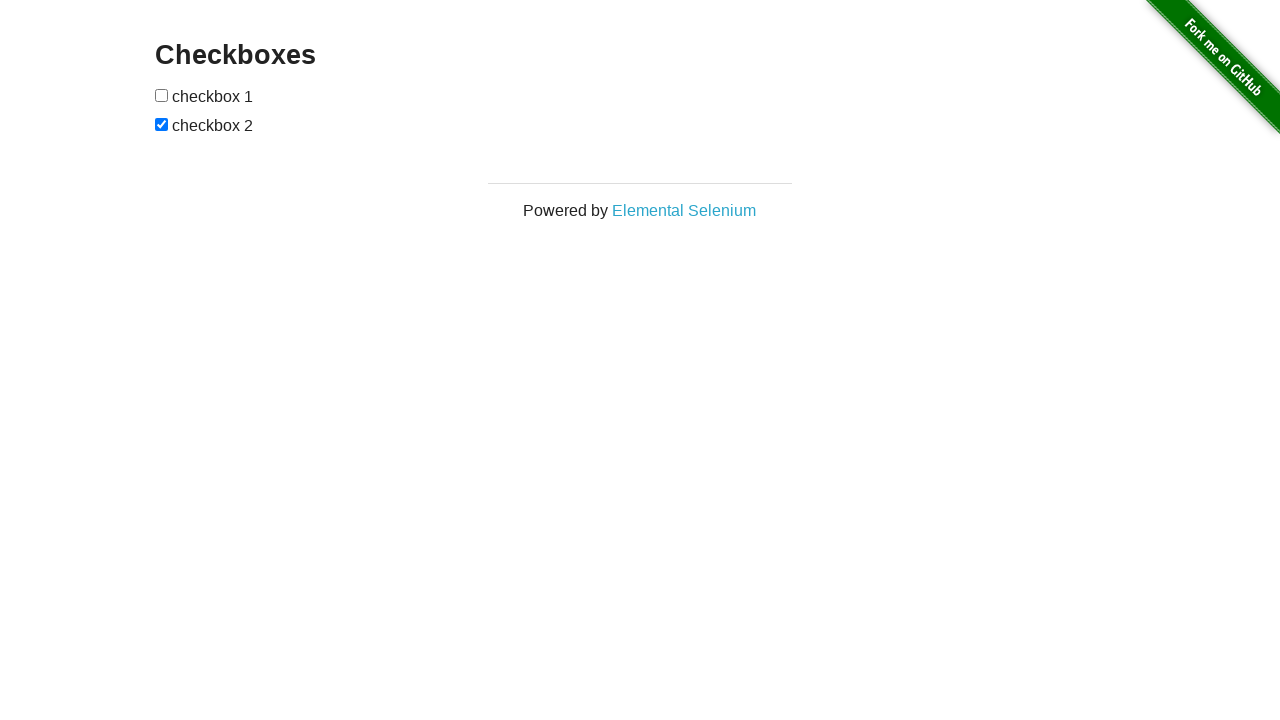

Located all checkbox elements on the page
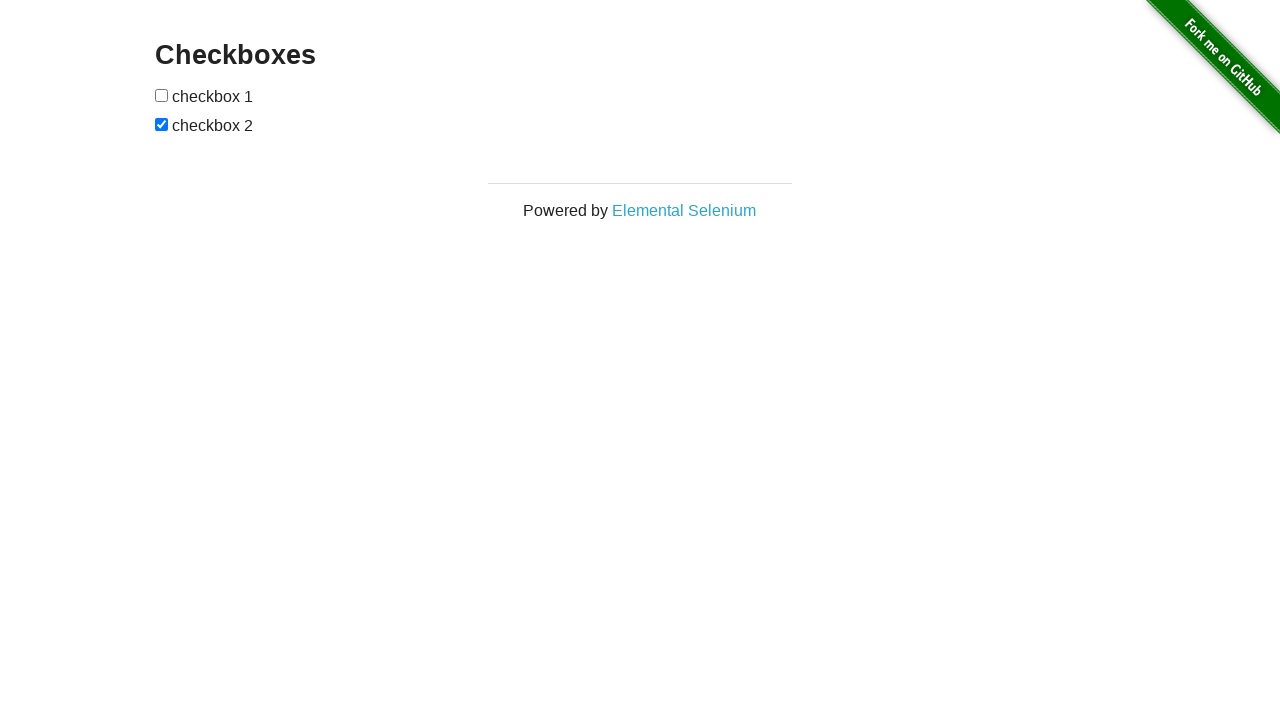

Selected the second checkbox element
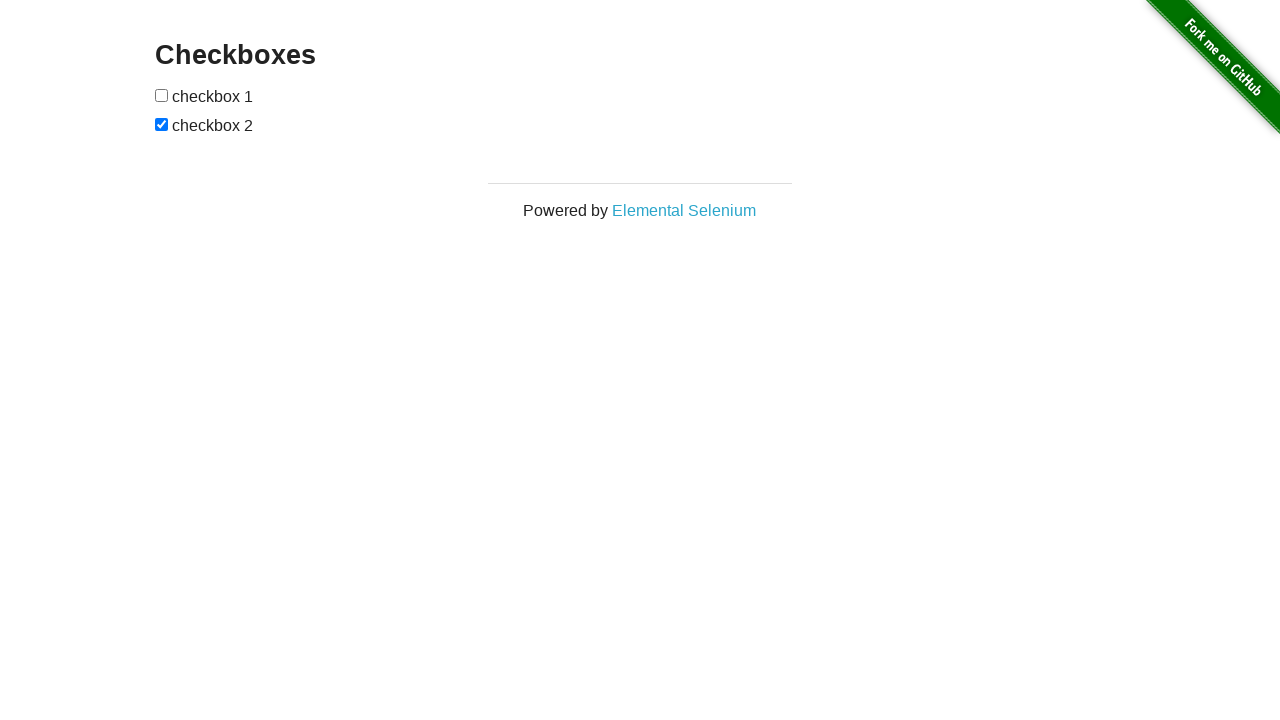

Verified that the second checkbox is checked on initial page load
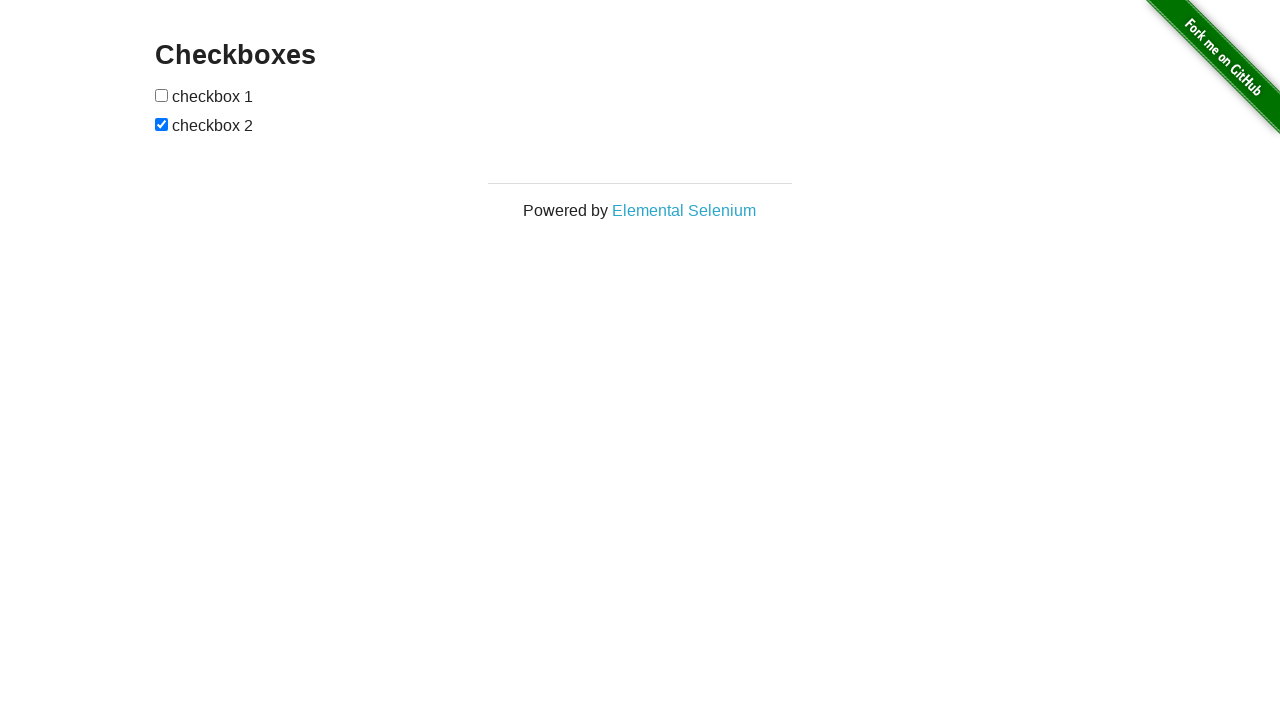

Selected the first checkbox element
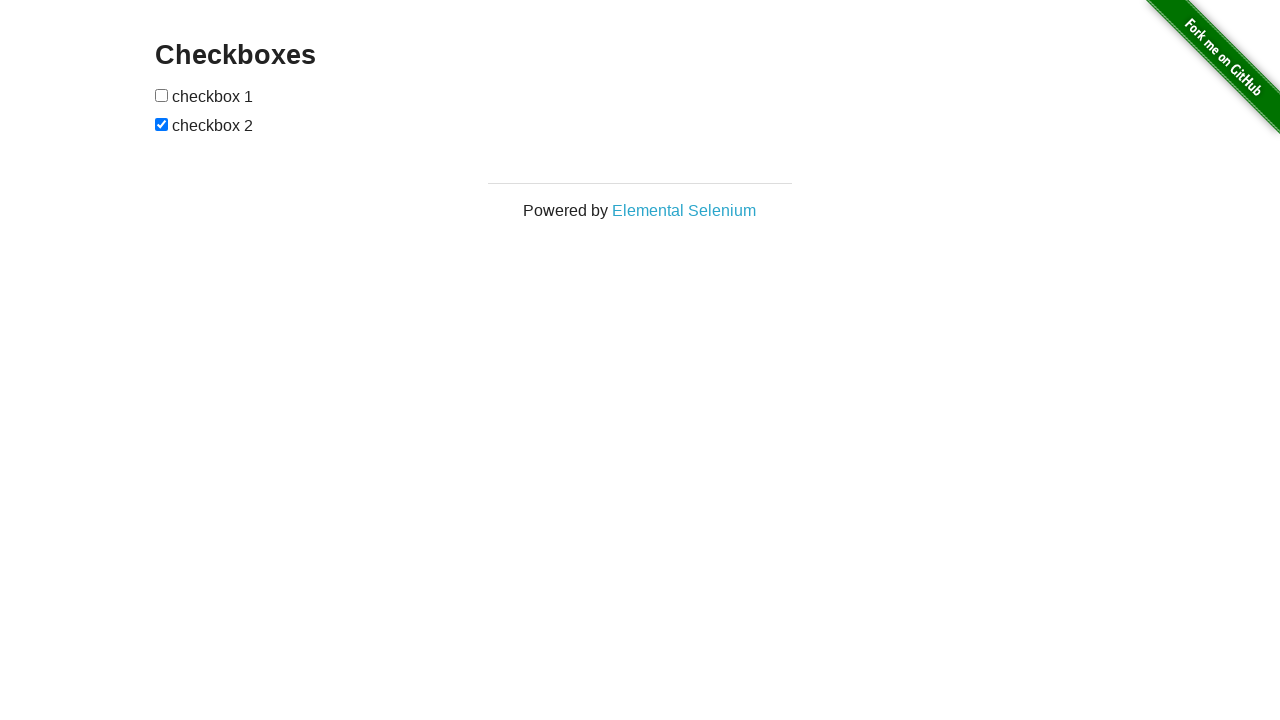

Clicked the first checkbox to check it at (162, 95) on input[type="checkbox"] >> nth=0
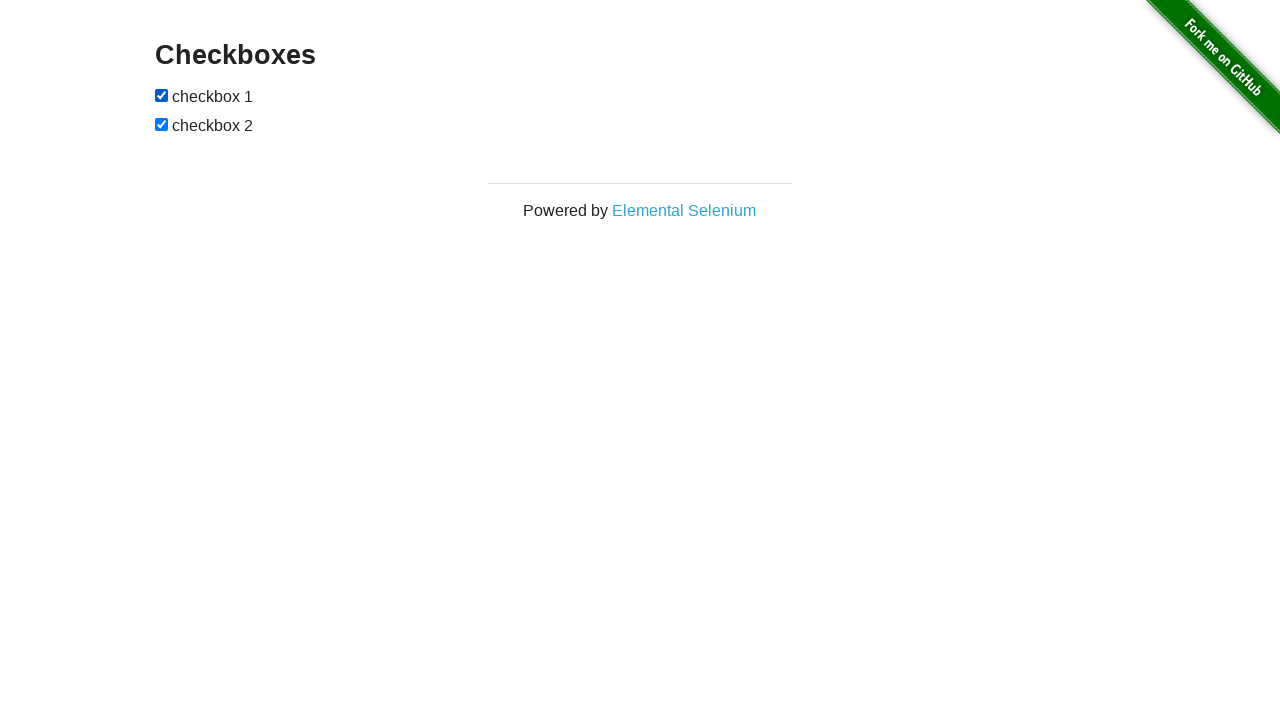

Verified that the first checkbox is now checked after clicking
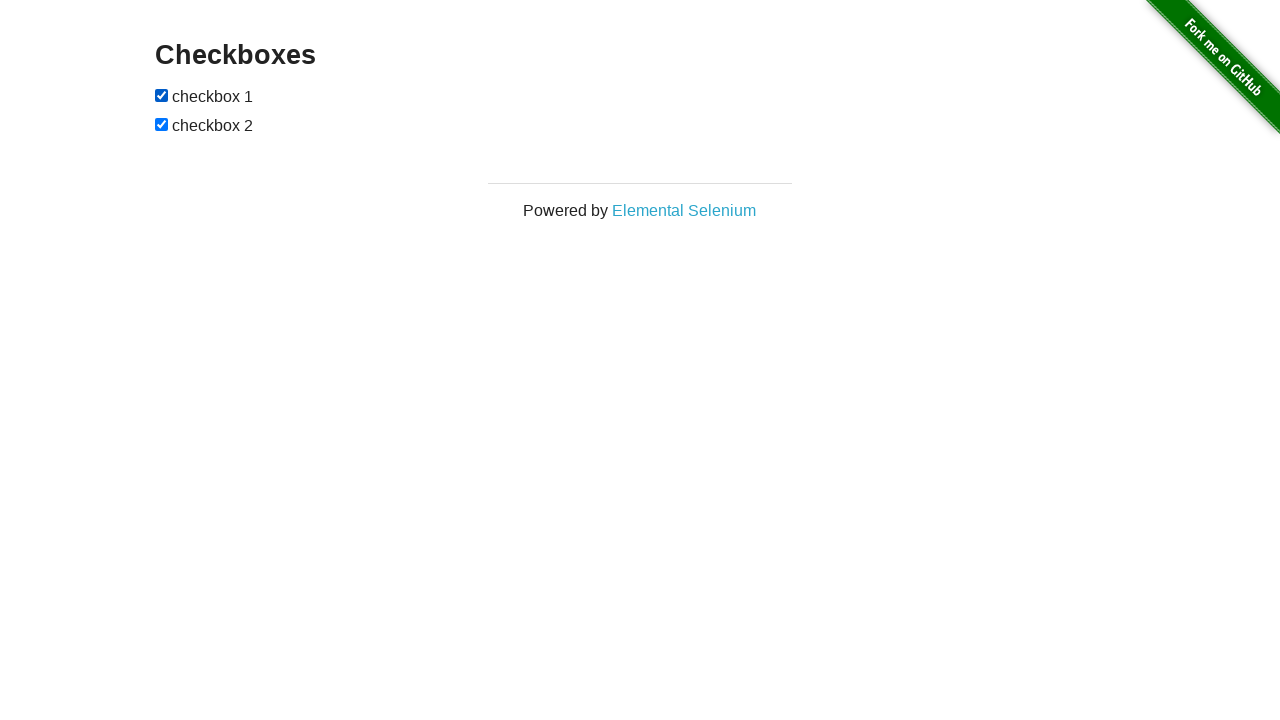

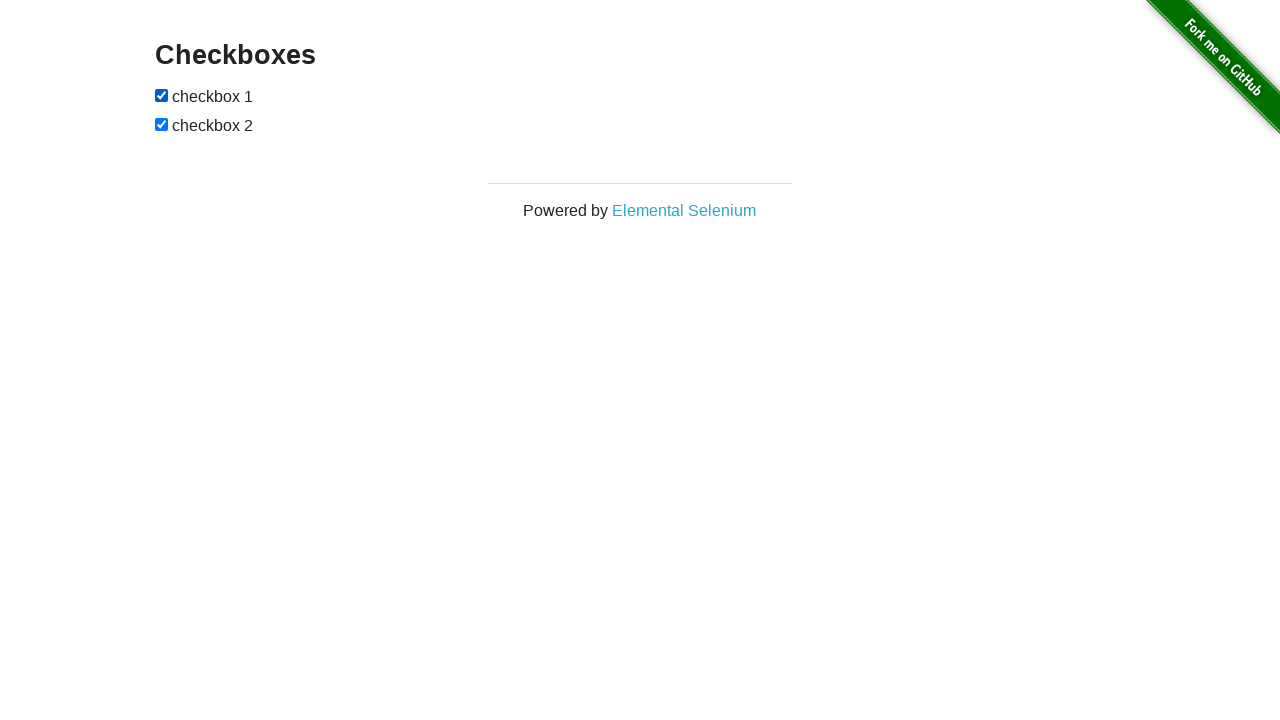